Tests the speech dictation interface by clearing any existing text and clicking the start button to activate the microphone for speech recognition.

Starting URL: https://dictation.io/speech

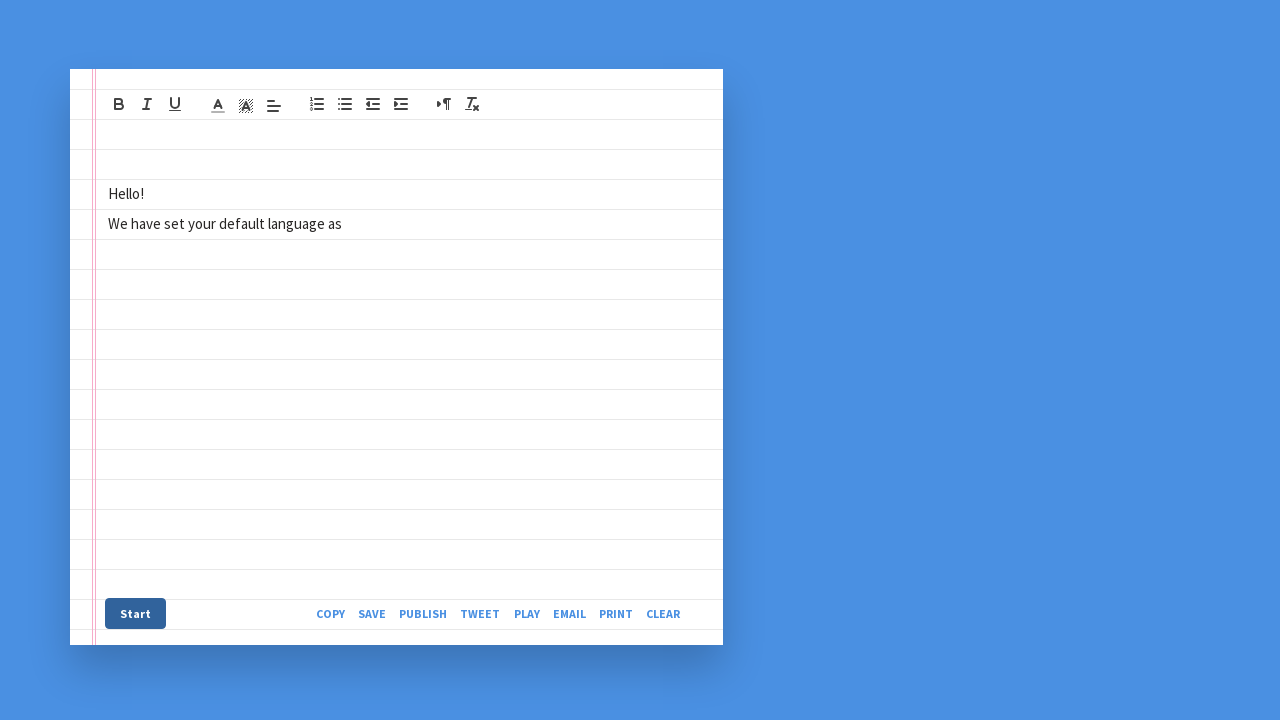

Waited for page to fully load (networkidle)
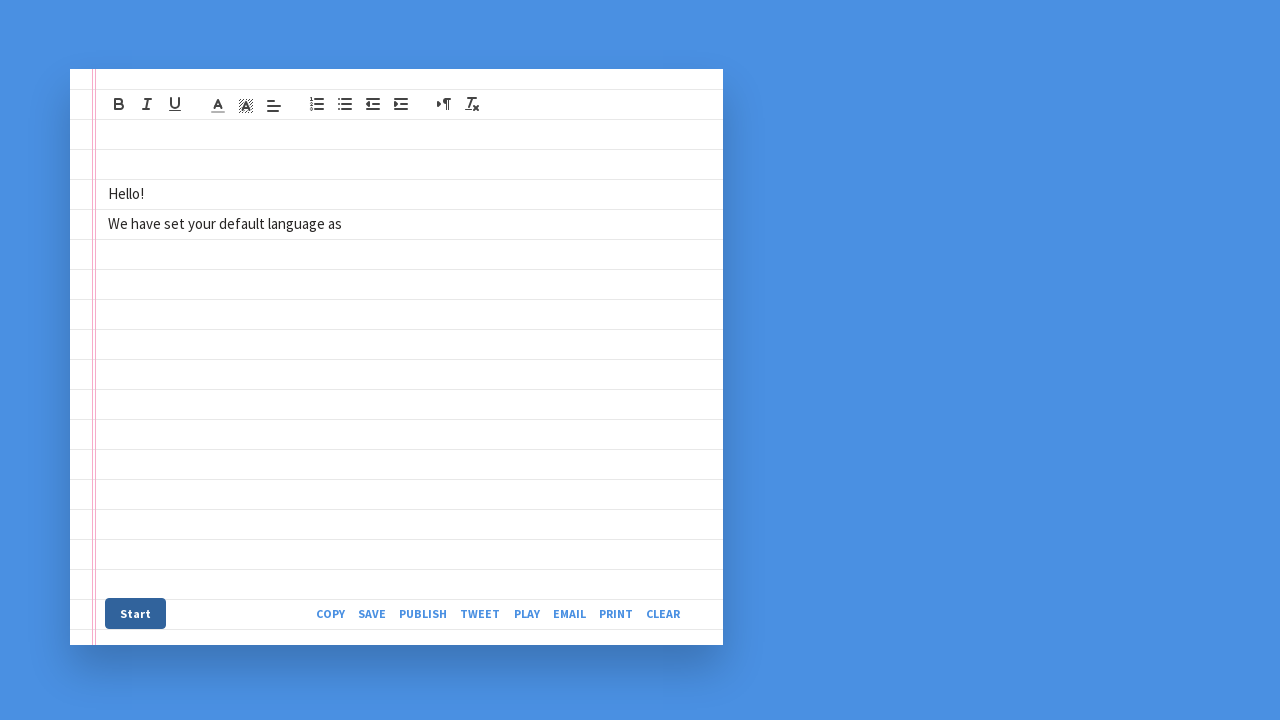

Clicked the Clear button to reset existing text at (669, 613) on xpath=/html/body/div[3]/section/div/div/div[2]/div/div[3]/div[2]/a[8]
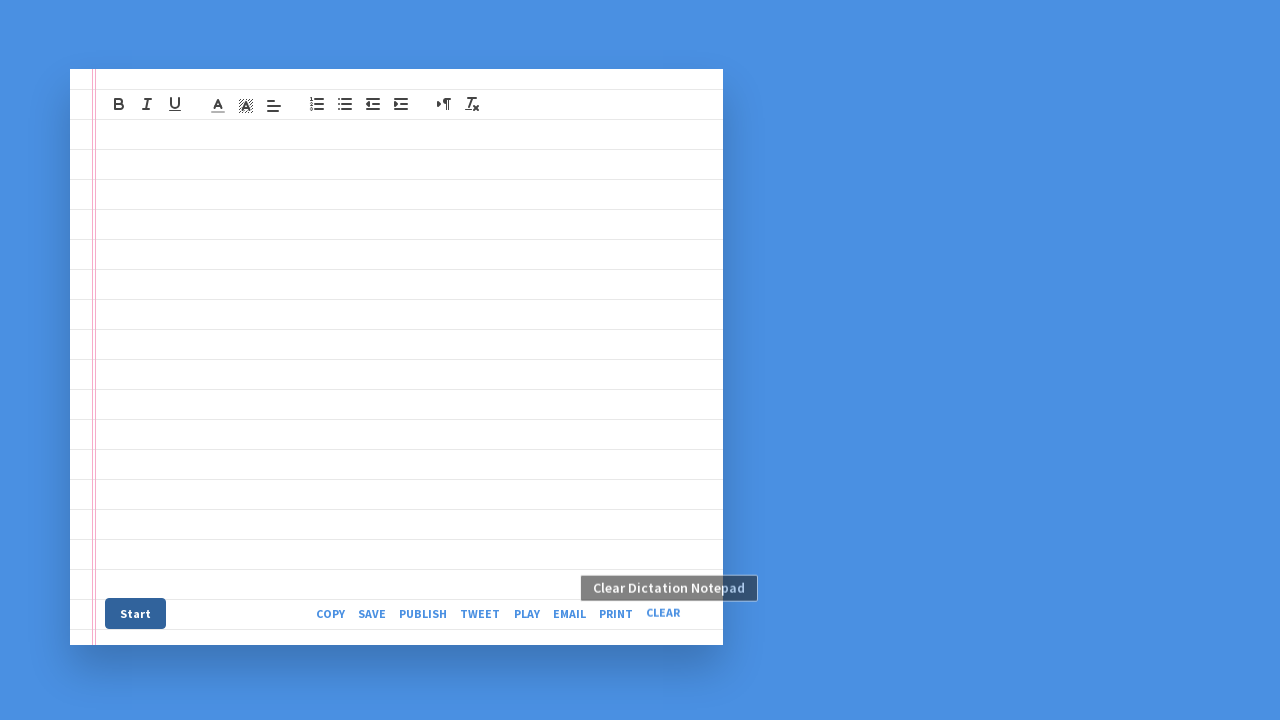

Waited 1 second after clearing text
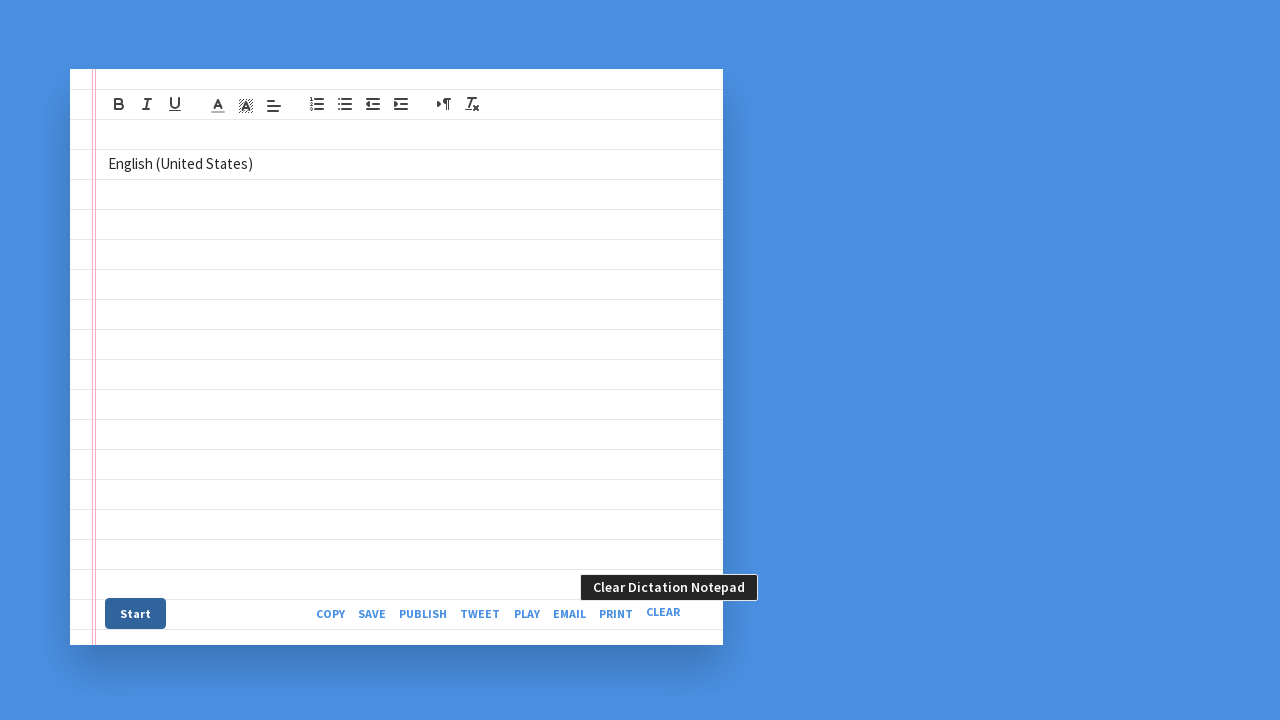

Clicked the Start button to activate microphone for speech recognition at (136, 613) on xpath=/html/body/div[3]/section/div/div/div[2]/div/div[3]/div[1]/a
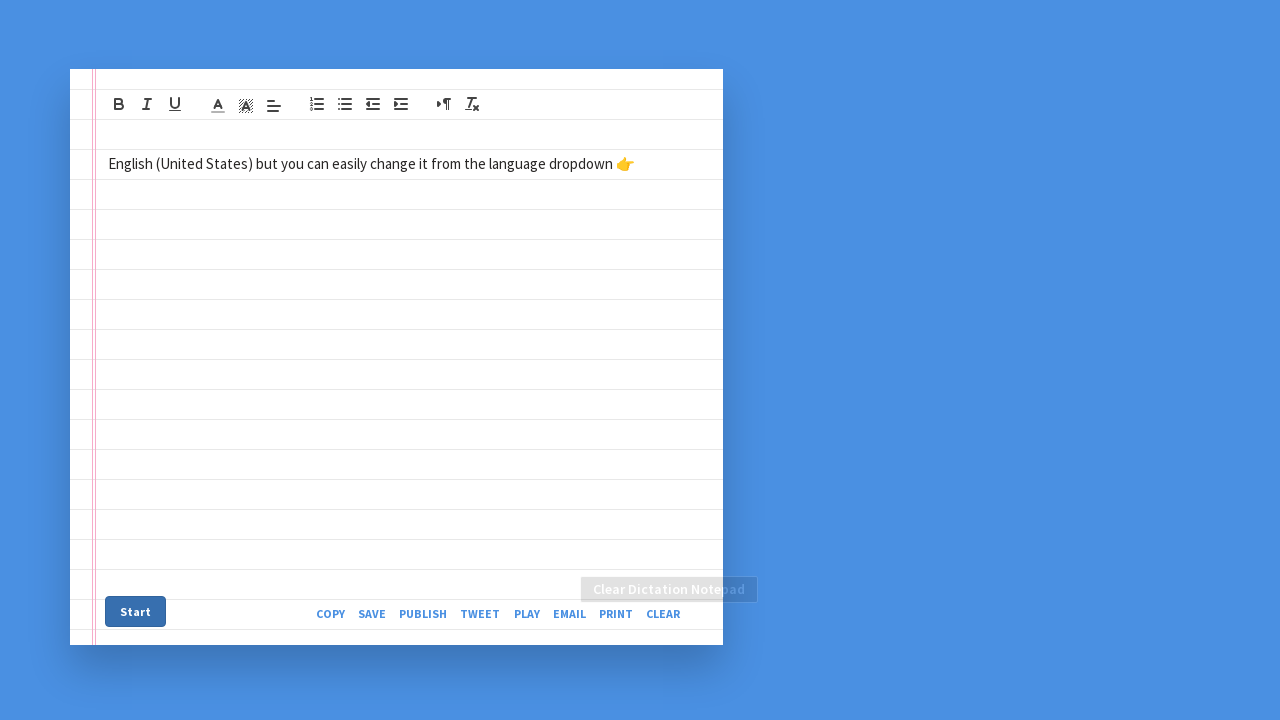

Waited 1 second for dictation interface to be ready
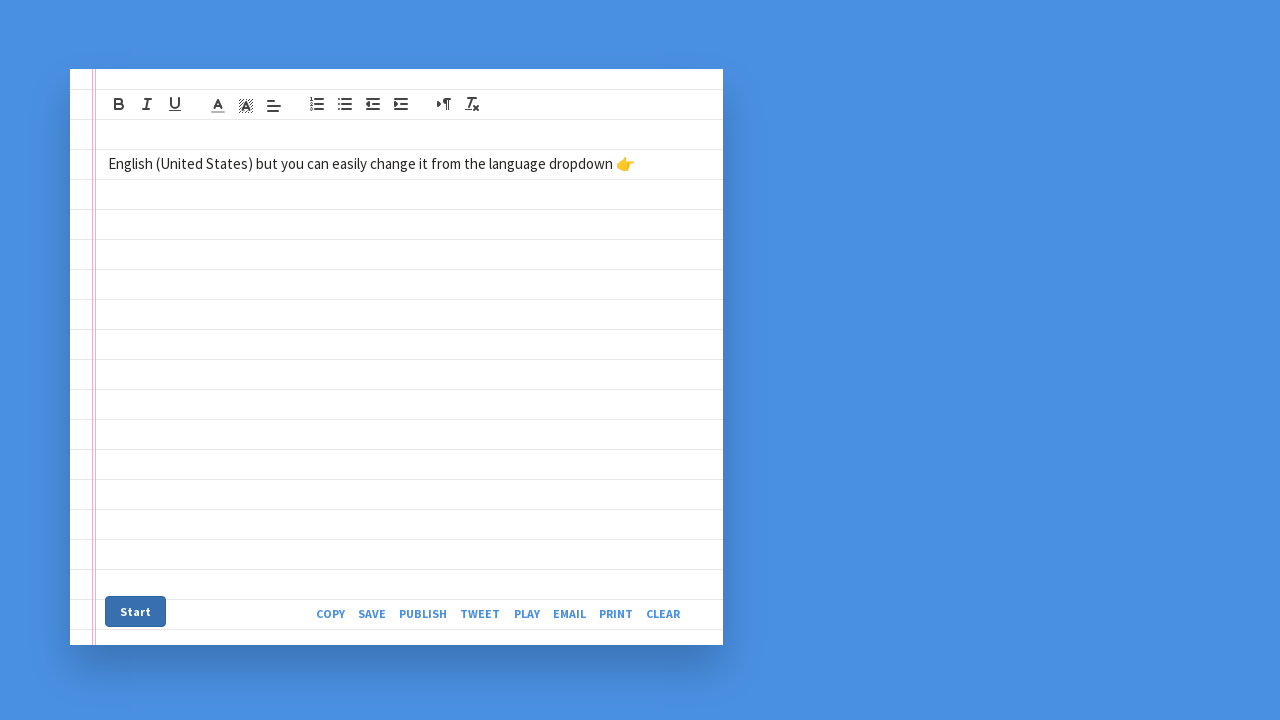

Verified text area element is present and ready
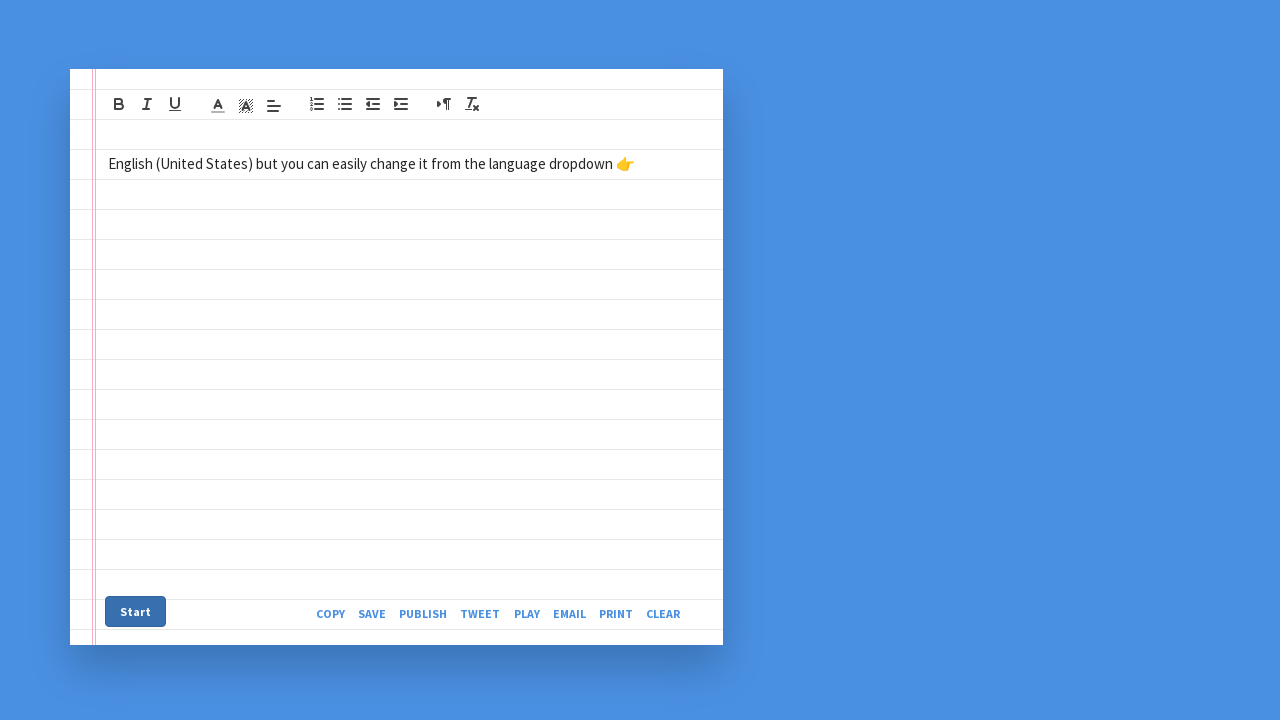

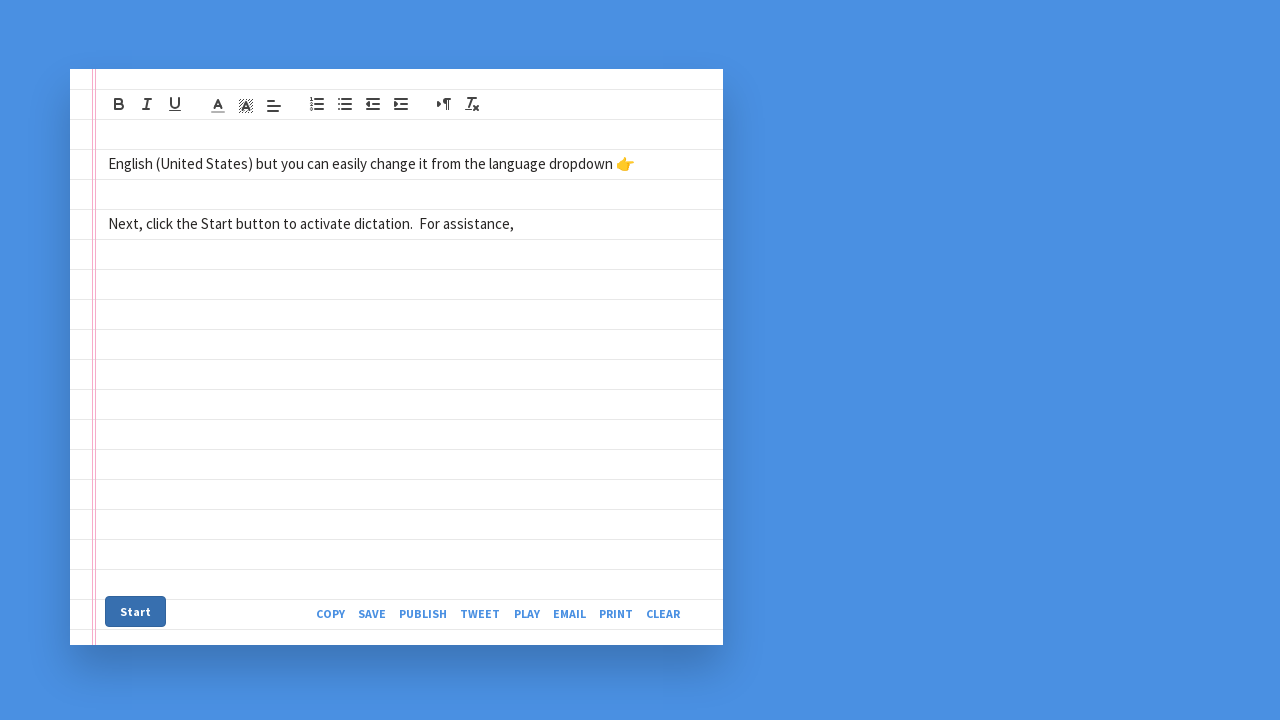